Tests opening the Sign Up modal window by clicking the Sign Up link

Starting URL: https://www.demoblaze.com

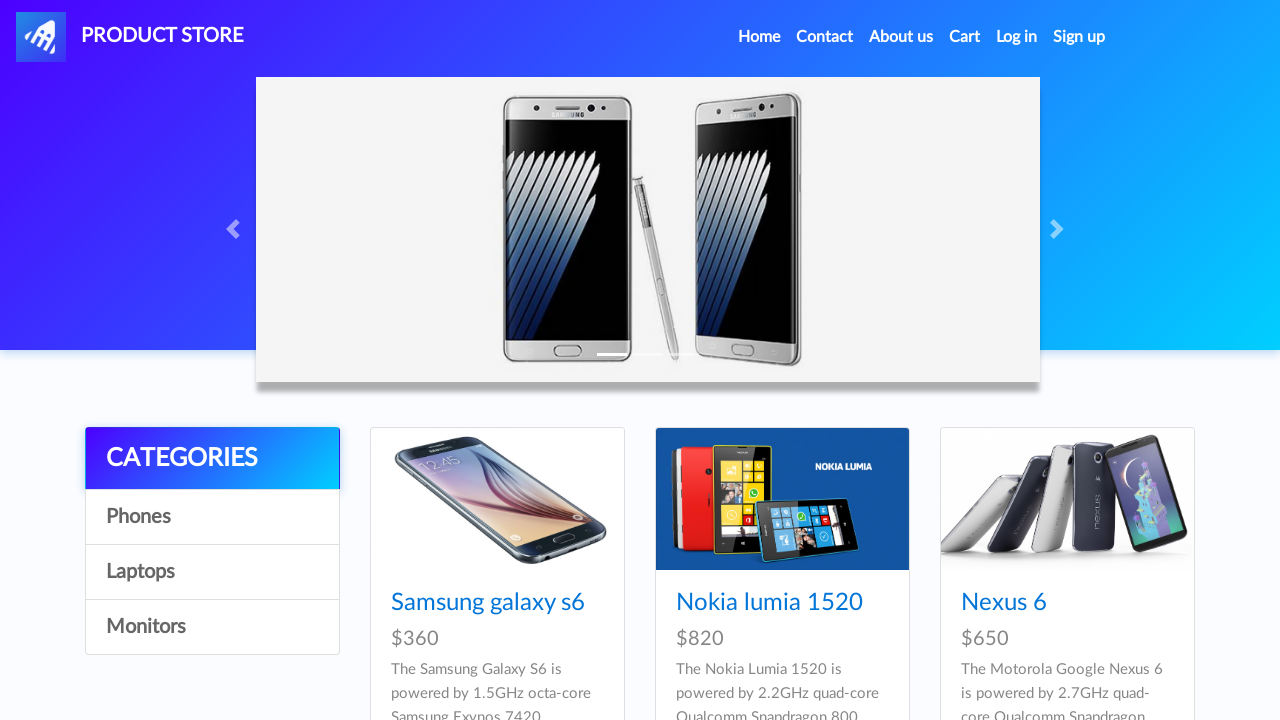

Clicked Sign Up link in navigation at (1079, 37) on #signin2
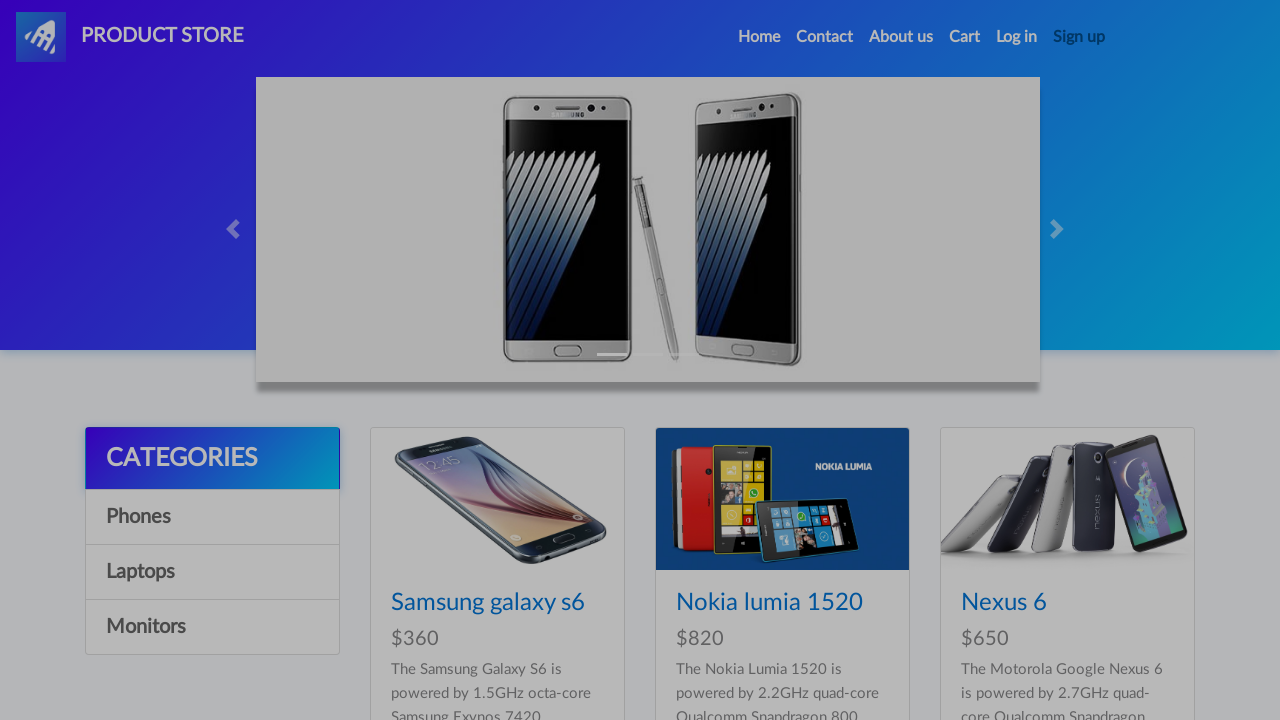

Sign Up modal window is now visible
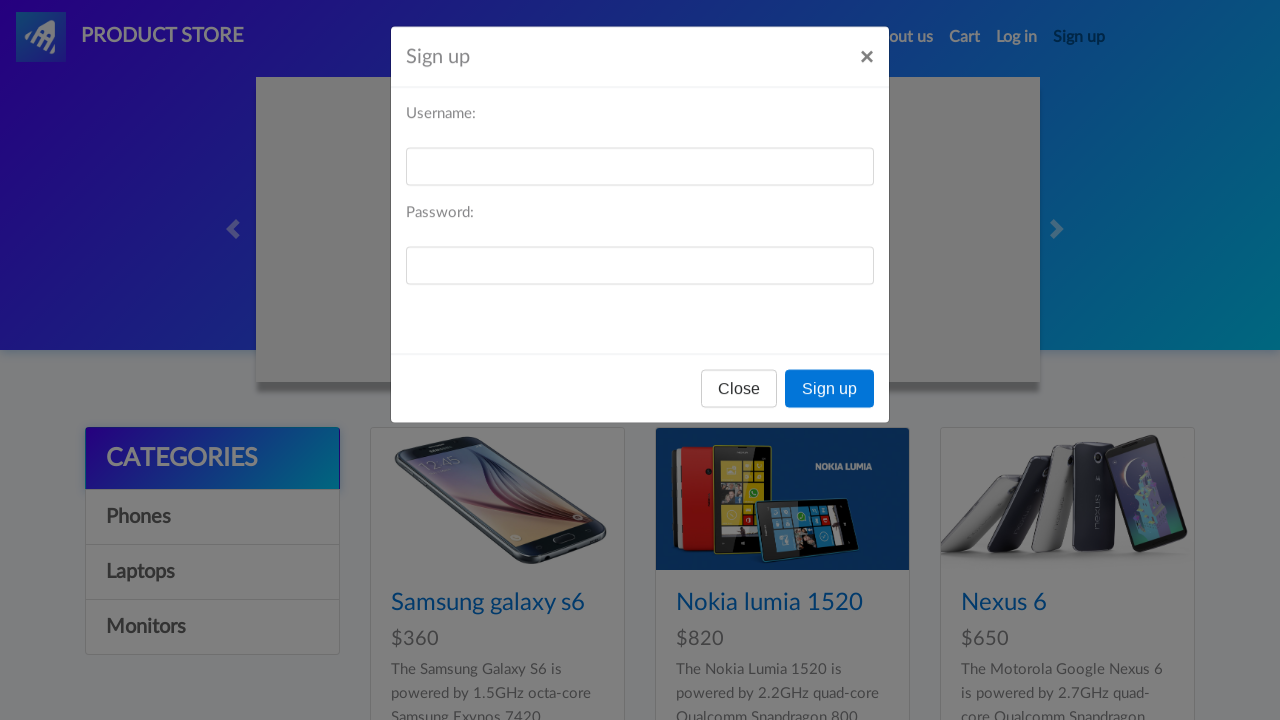

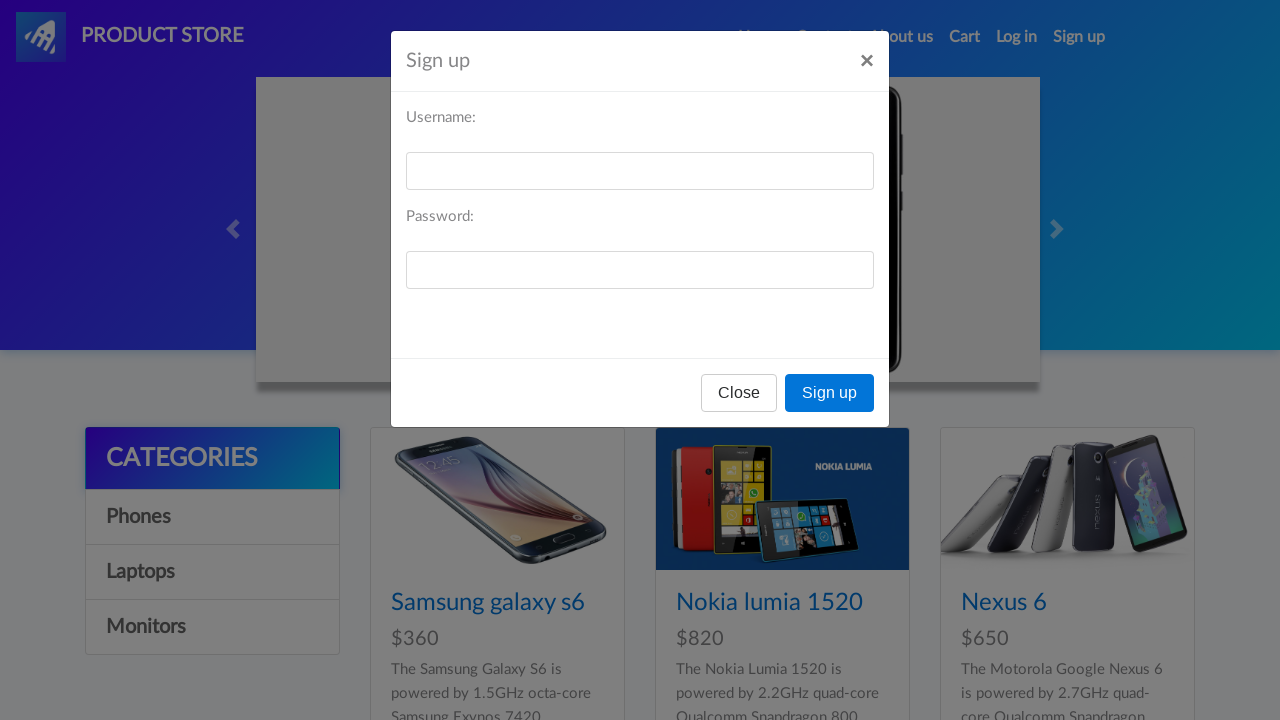